Tests clicking a button identified by CSS class attribute on a UI testing playground, then accepts the resulting JavaScript alert. Repeats this action 3 times to verify consistent behavior.

Starting URL: http://uitestingplayground.com/classattr

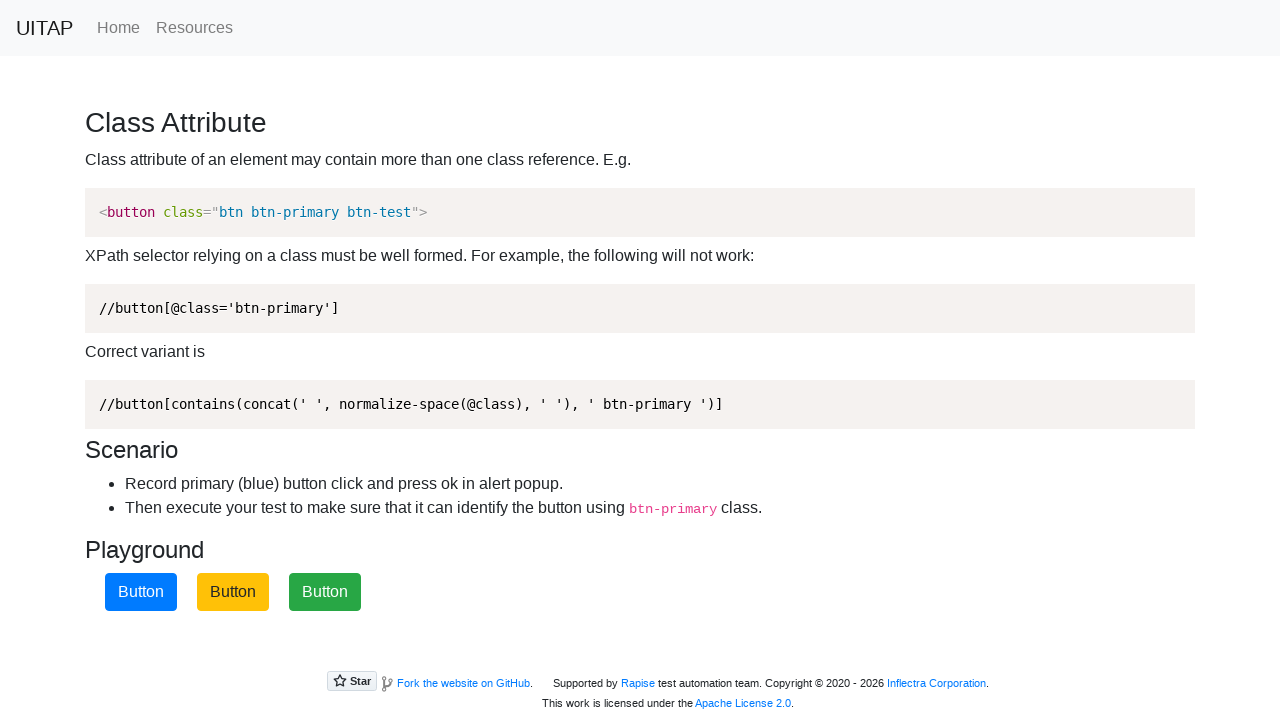

Navigated to UI Testing Playground classattr page
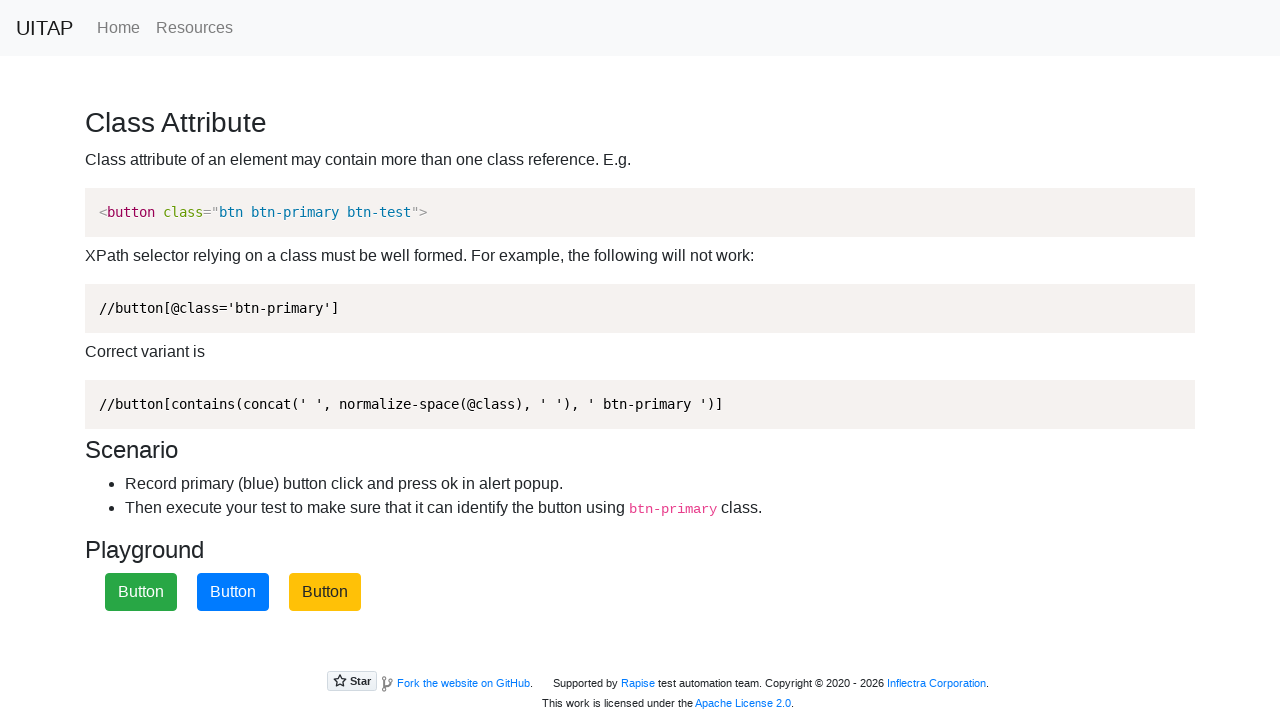

Clicked button with btn-primary class (iteration 1) at (233, 592) on button.btn-primary
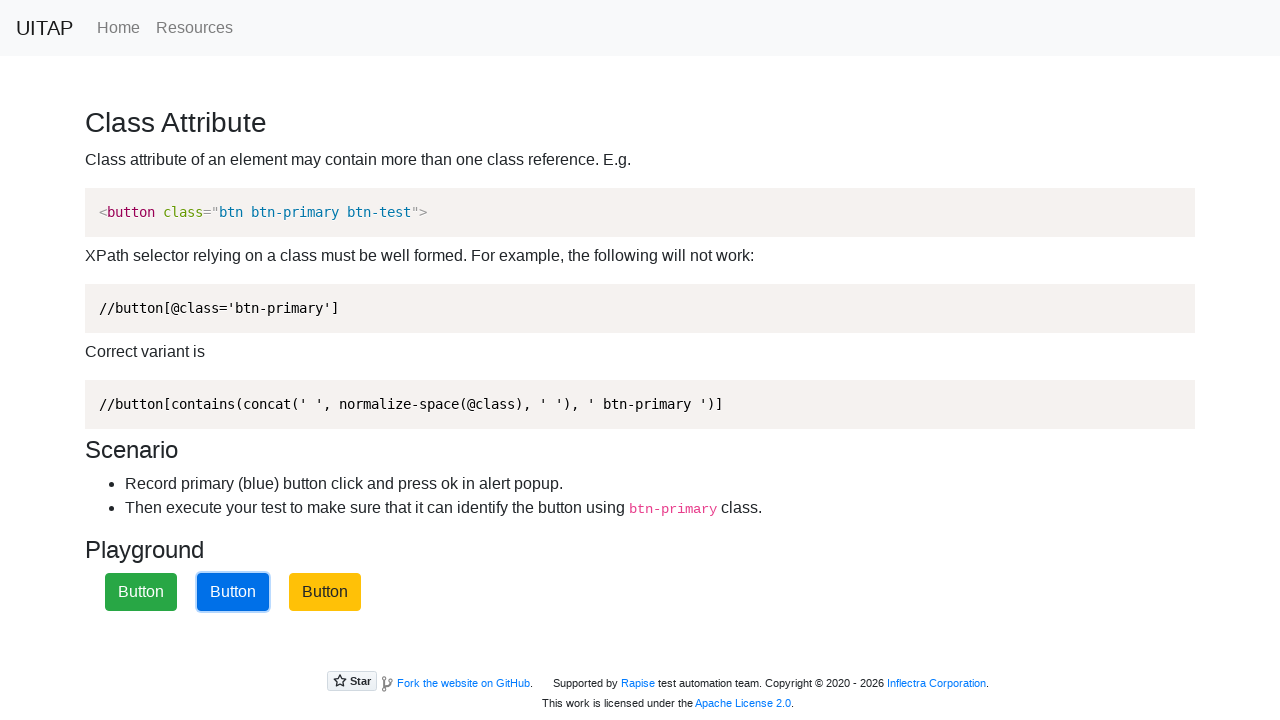

Set up dialog handler to accept alert (iteration 1)
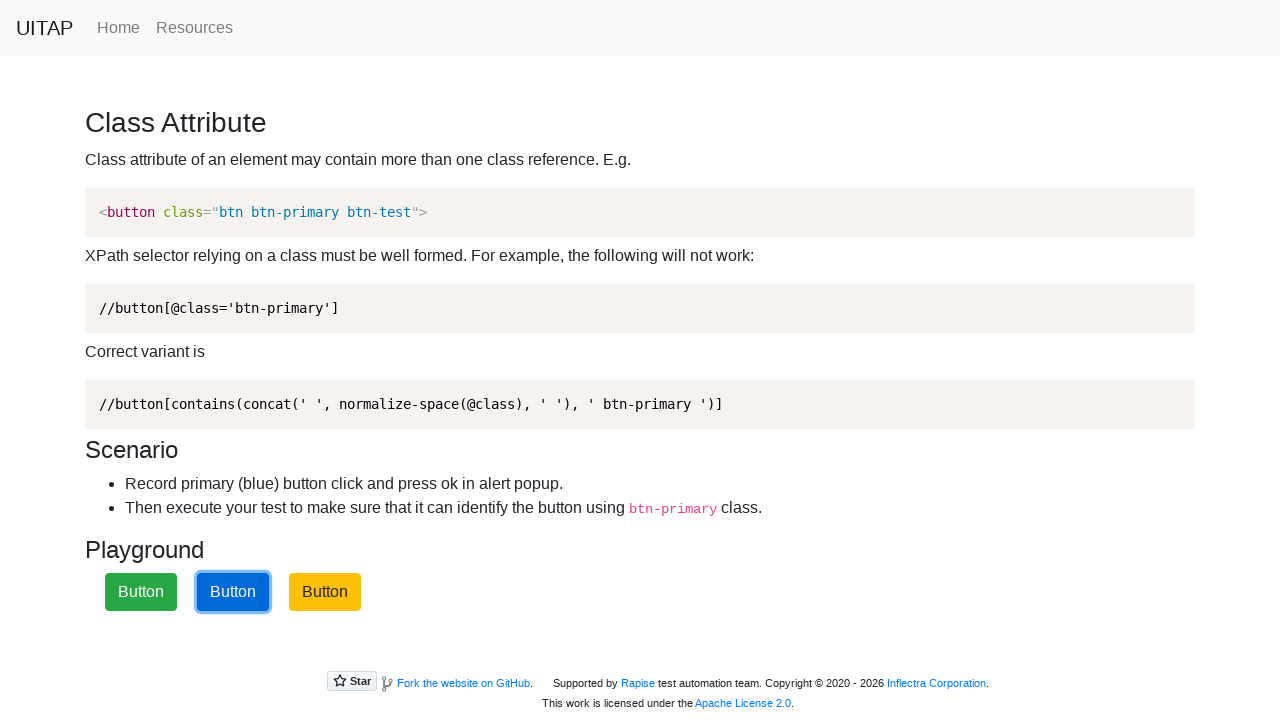

Waited 1000ms for alert to be processed (iteration 1)
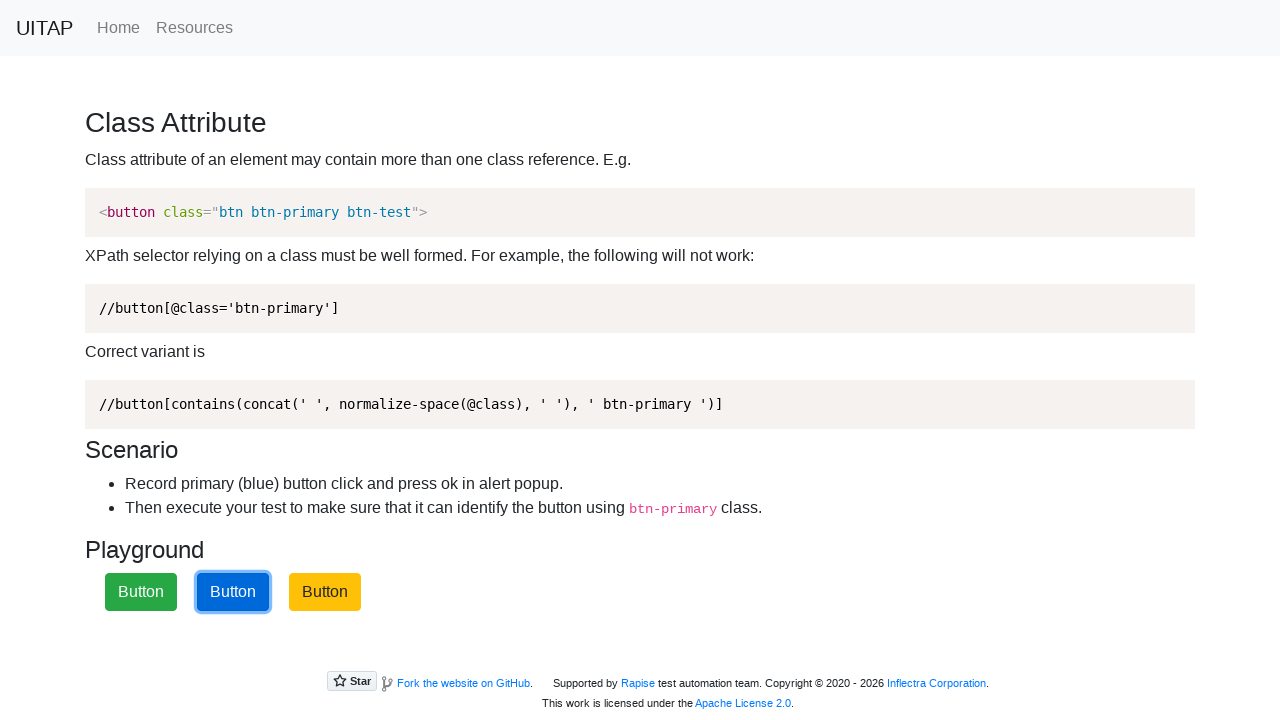

Navigated back to classattr page for next iteration
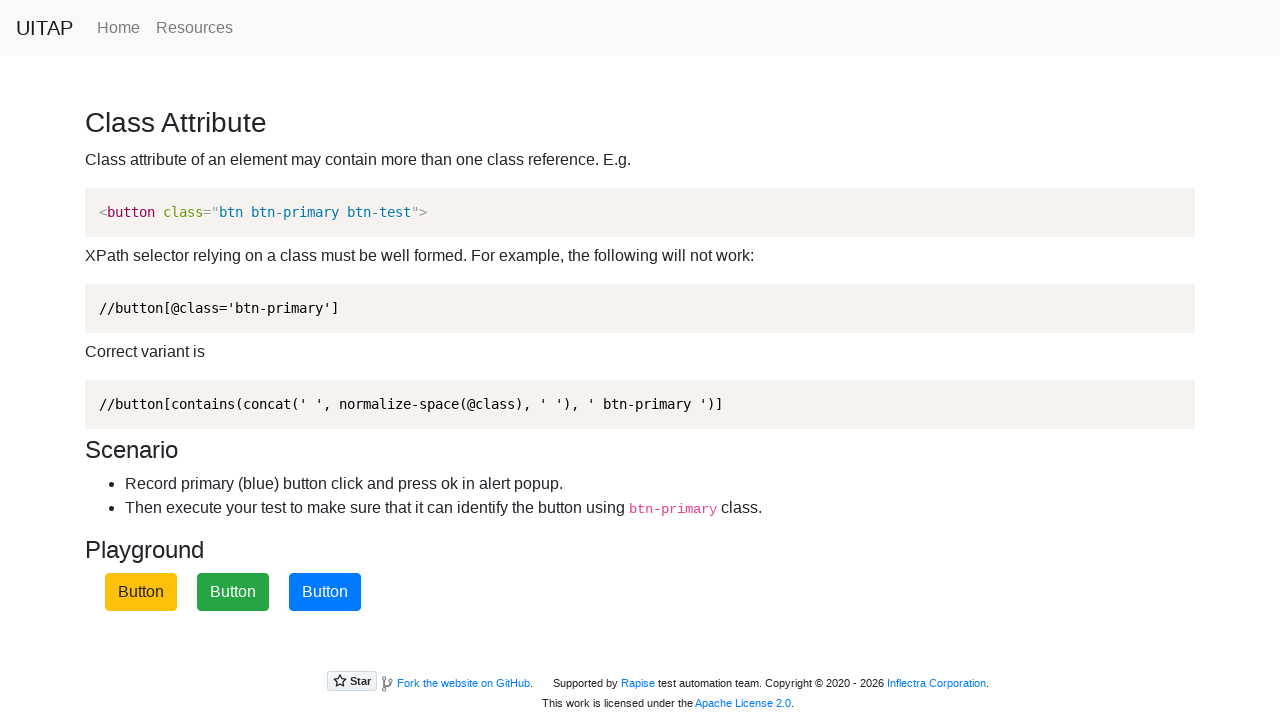

Clicked button with btn-primary class (iteration 2) at (325, 592) on button.btn-primary
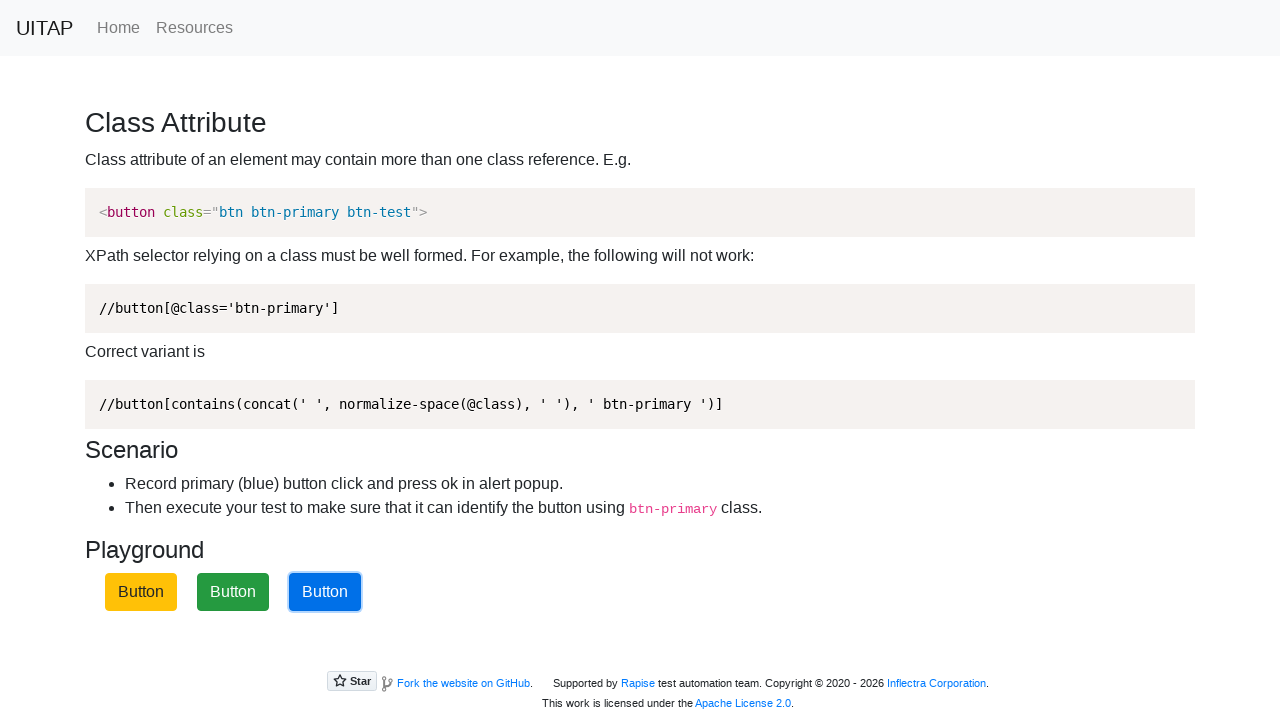

Set up dialog handler to accept alert (iteration 2)
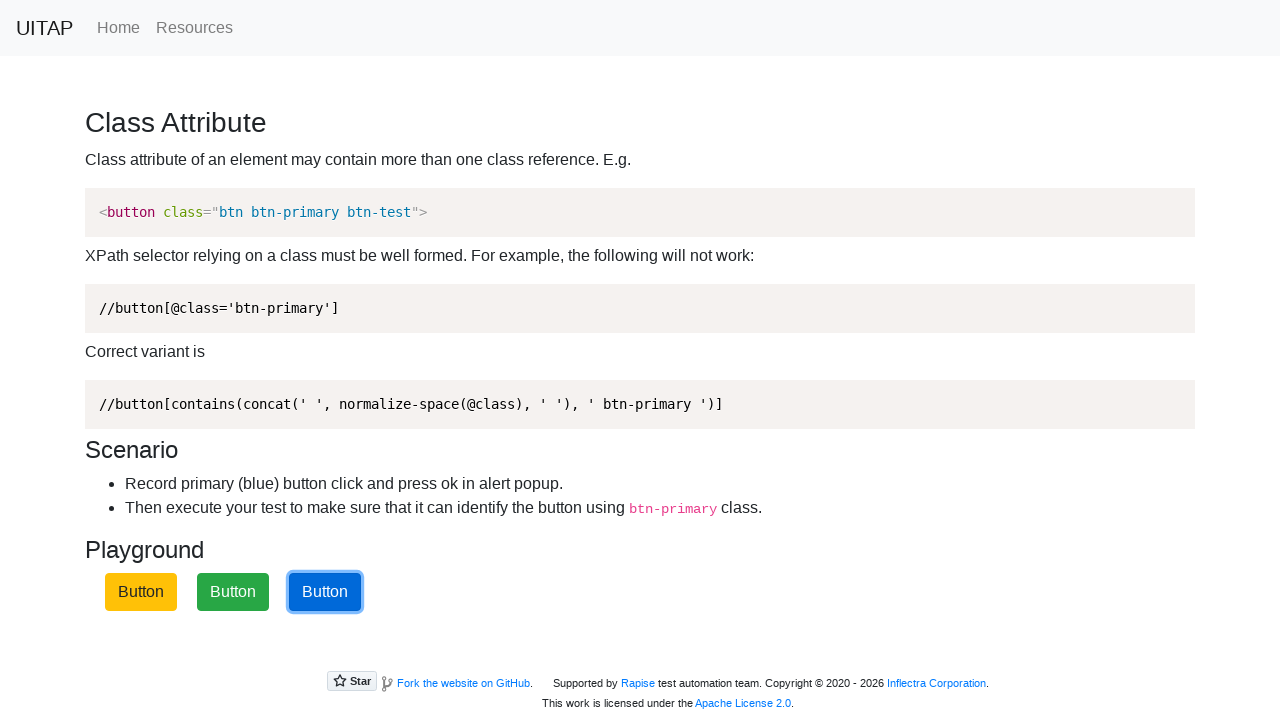

Waited 1000ms for alert to be processed (iteration 2)
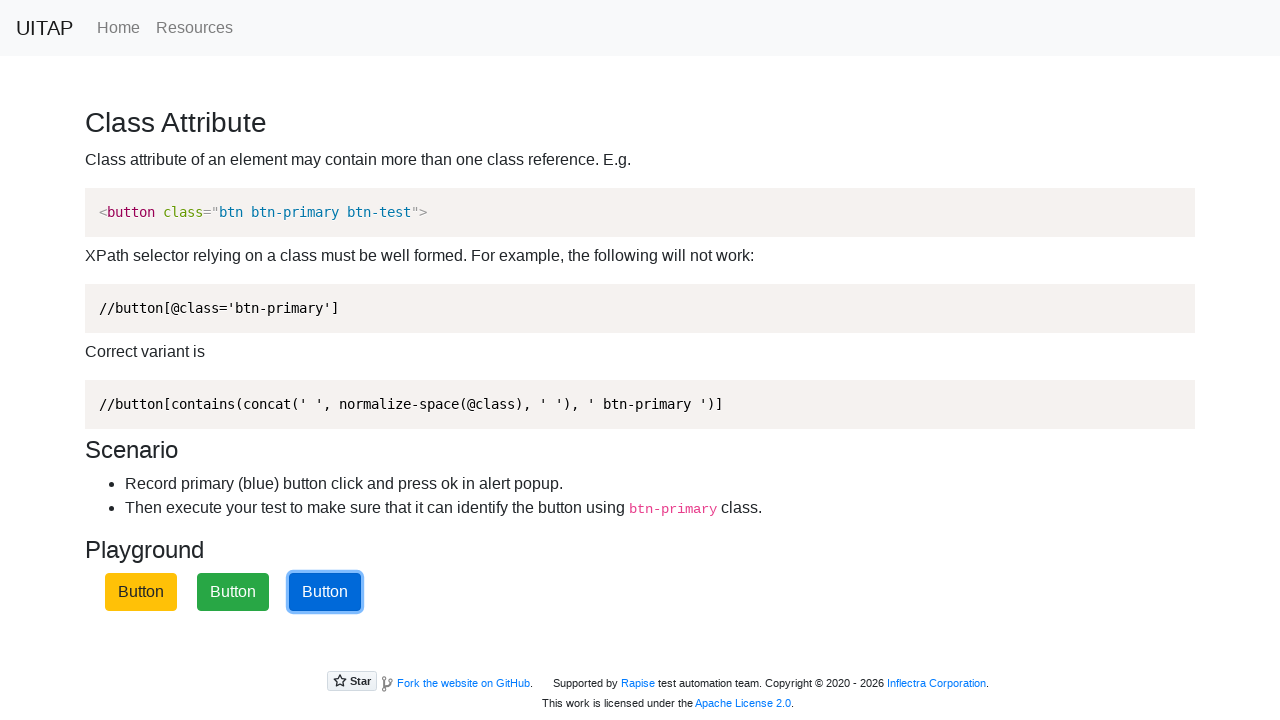

Navigated back to classattr page for next iteration
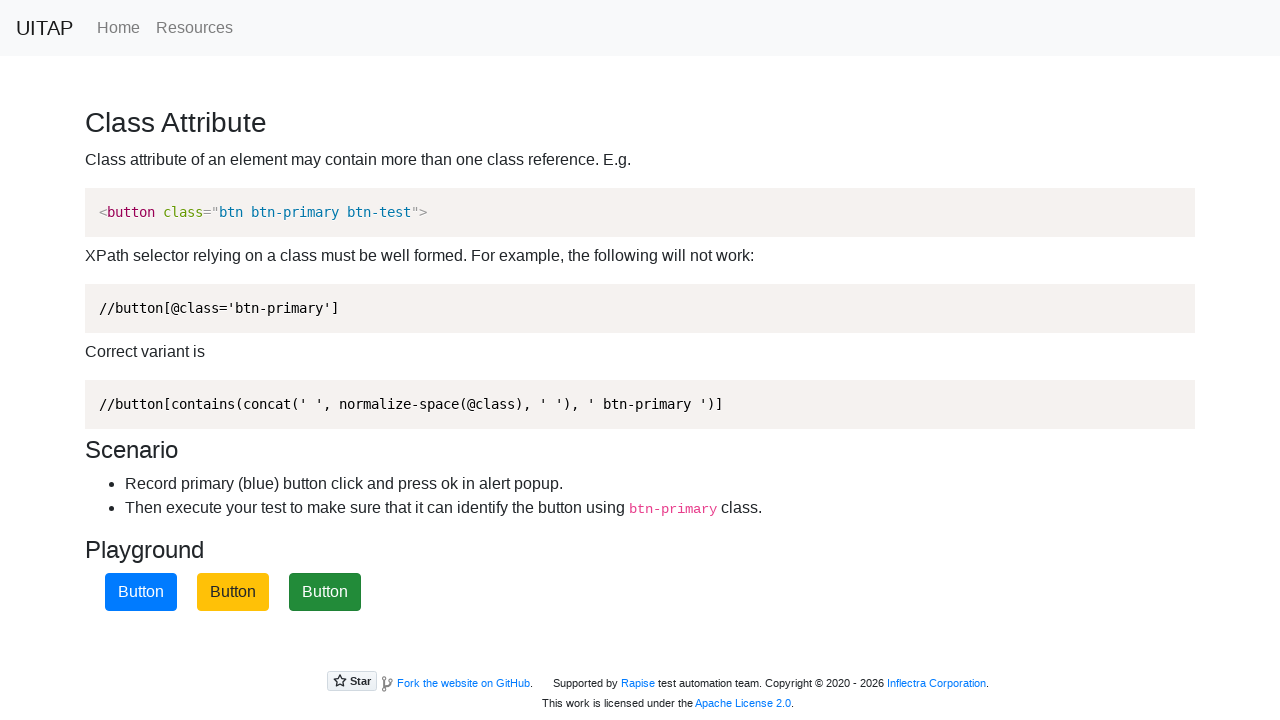

Clicked button with btn-primary class (iteration 3) at (141, 592) on button.btn-primary
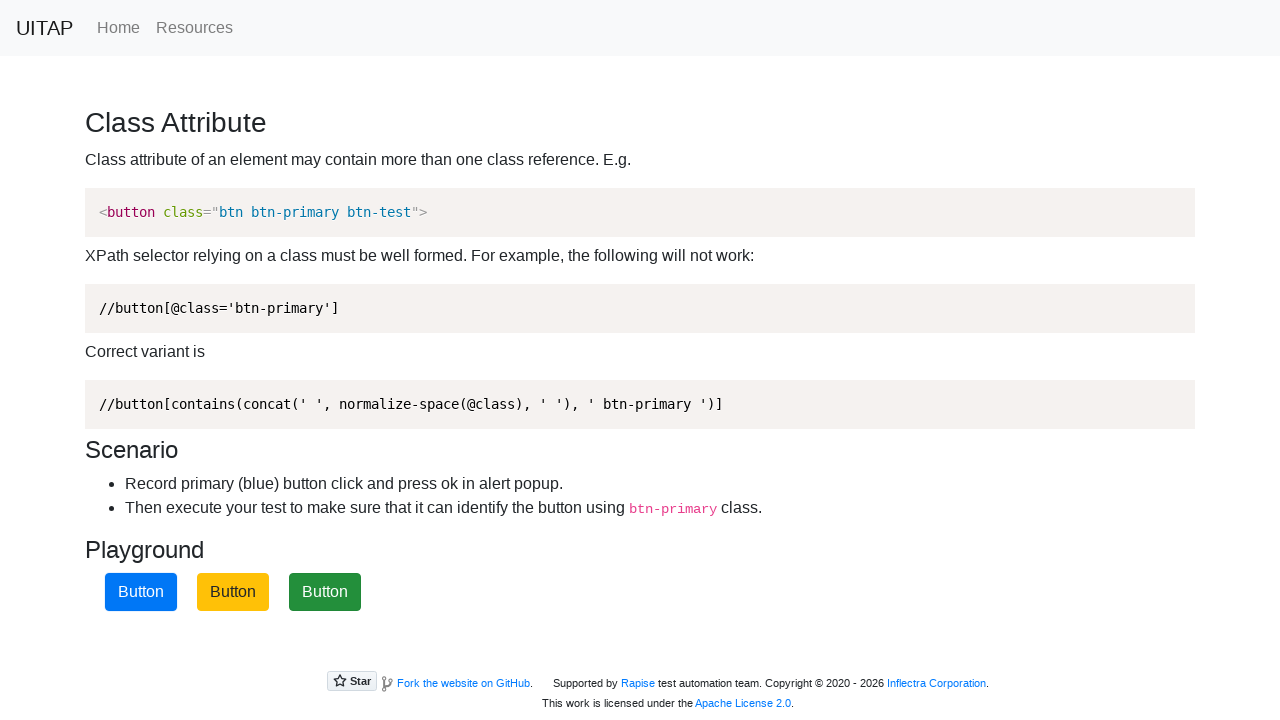

Set up dialog handler to accept alert (iteration 3)
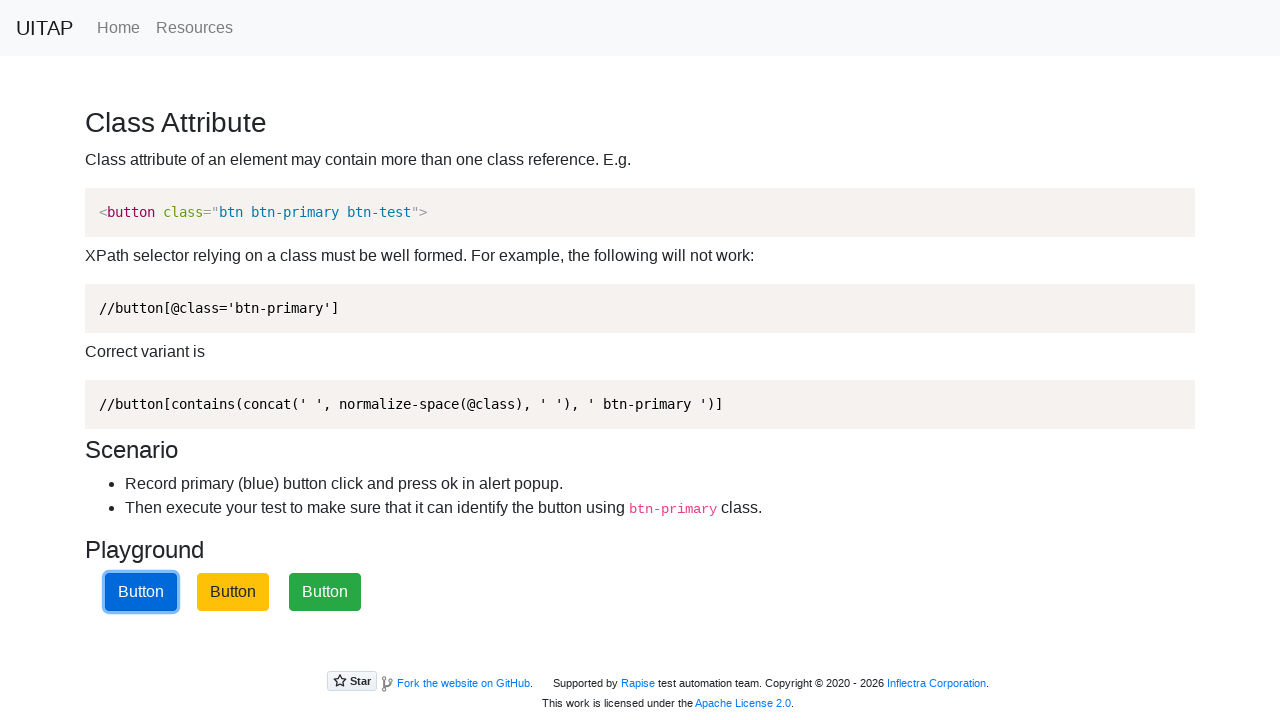

Waited 1000ms for alert to be processed (iteration 3)
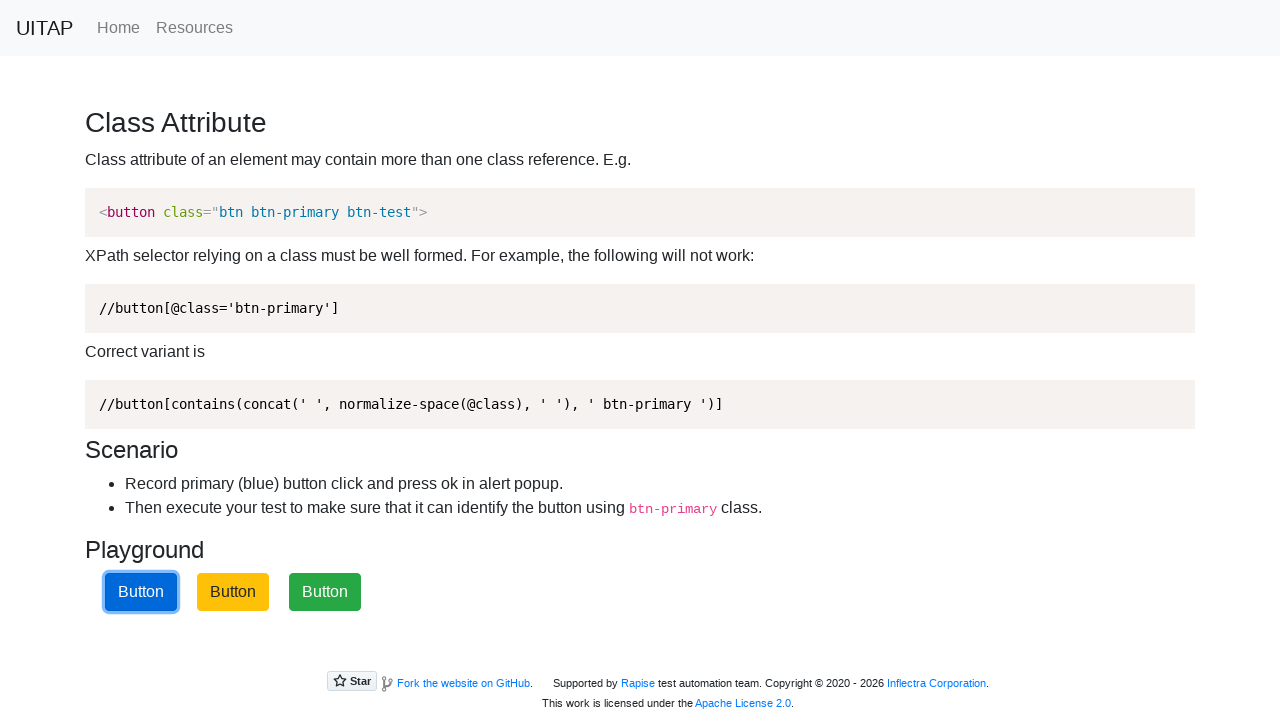

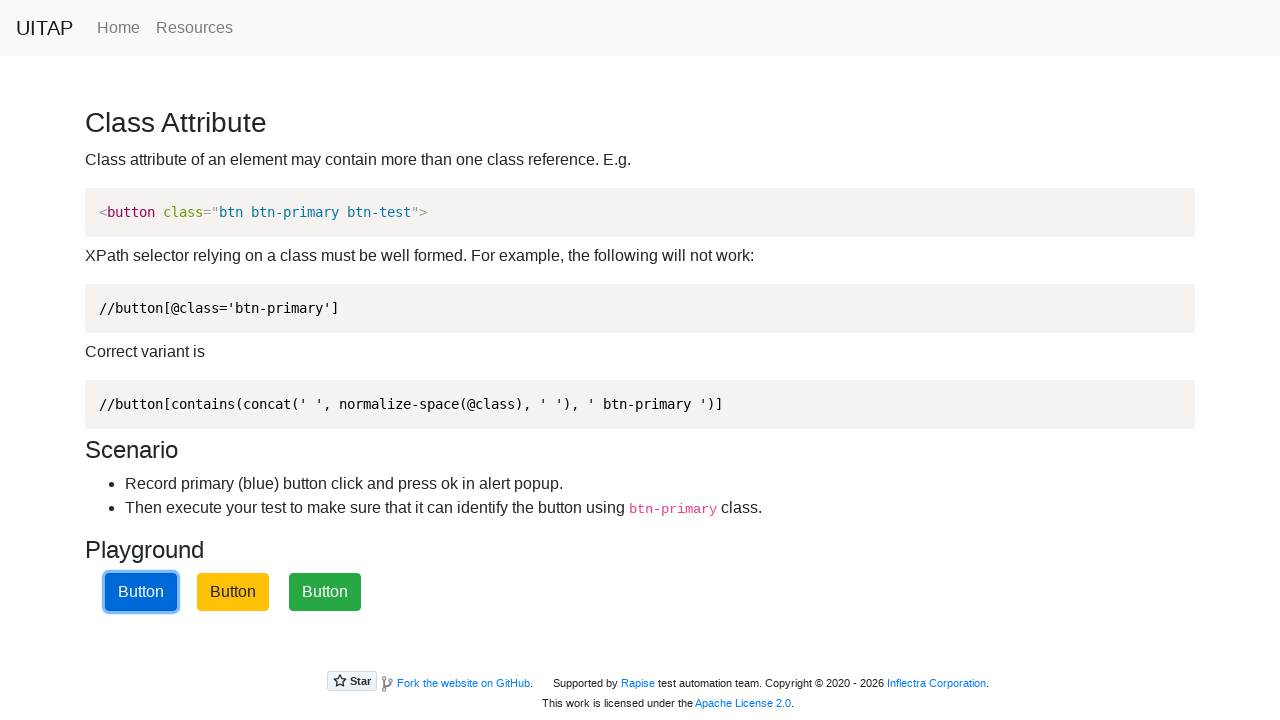